Tests context menu functionality by right-clicking on an element, hovering over multiple menu options, and selecting the quit option

Starting URL: http://swisnl.github.io/jQuery-contextMenu/demo.html

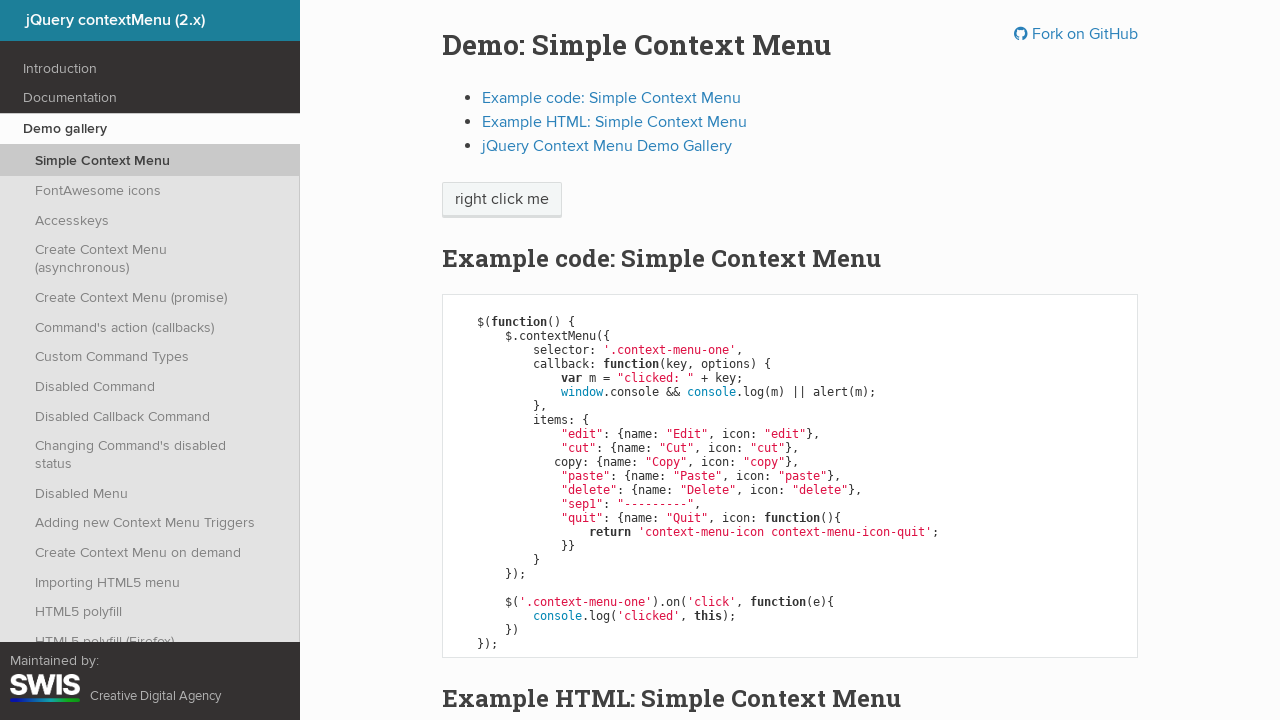

Located the context menu button element
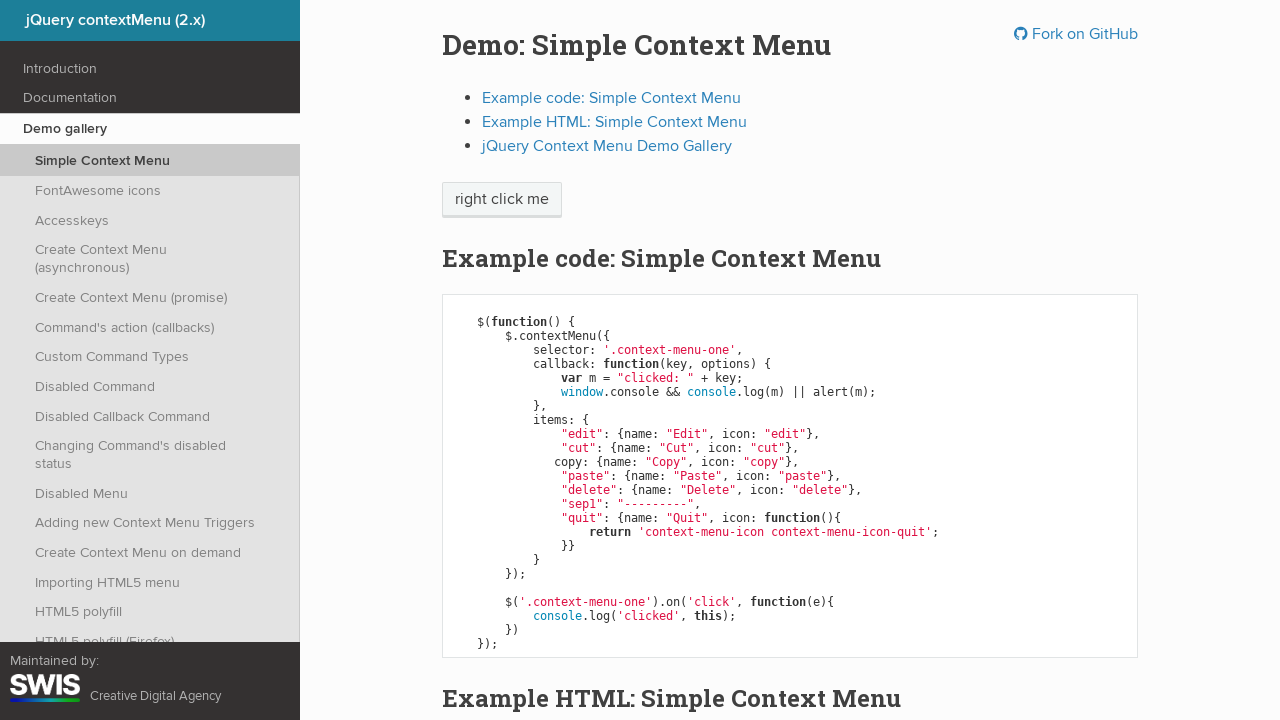

Right-clicked on the context menu button to open context menu at (502, 200) on span.context-menu-one.btn.btn-neutral
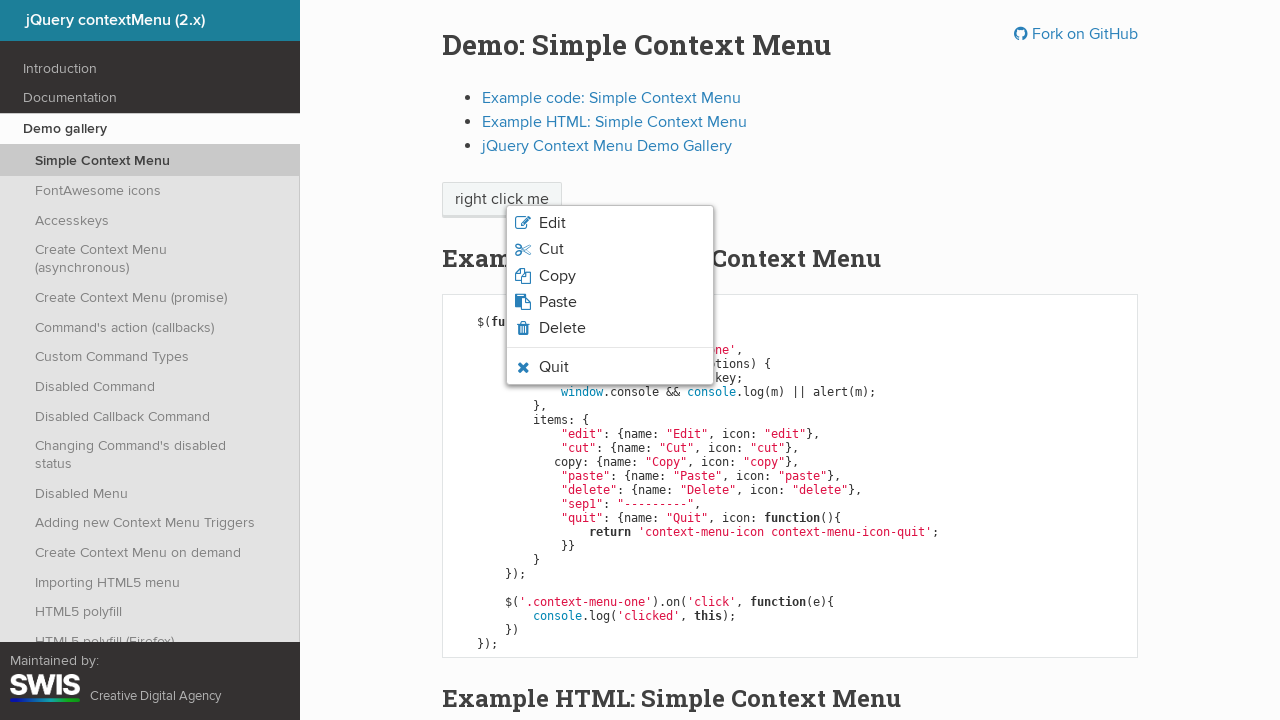

Hovered over Edit menu option at (552, 223) on xpath=//span[normalize-space()='Edit']
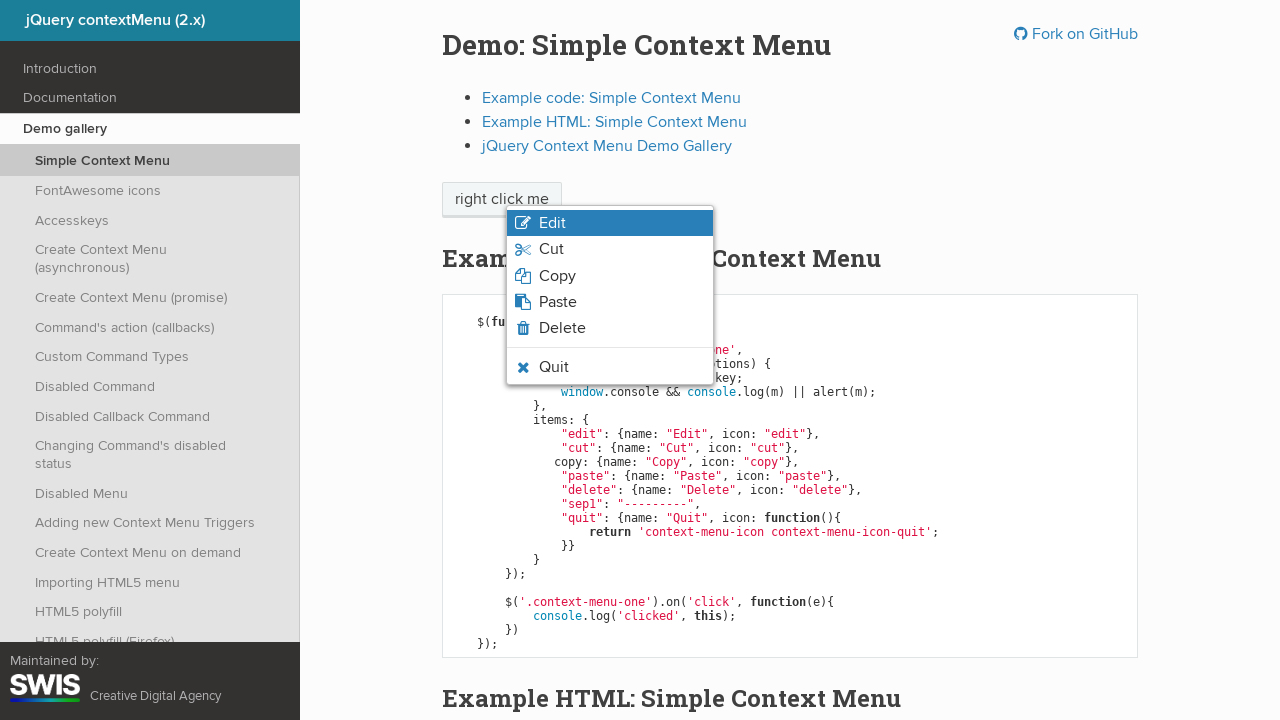

Hovered over Cut menu option at (551, 249) on xpath=//span[normalize-space()='Cut']
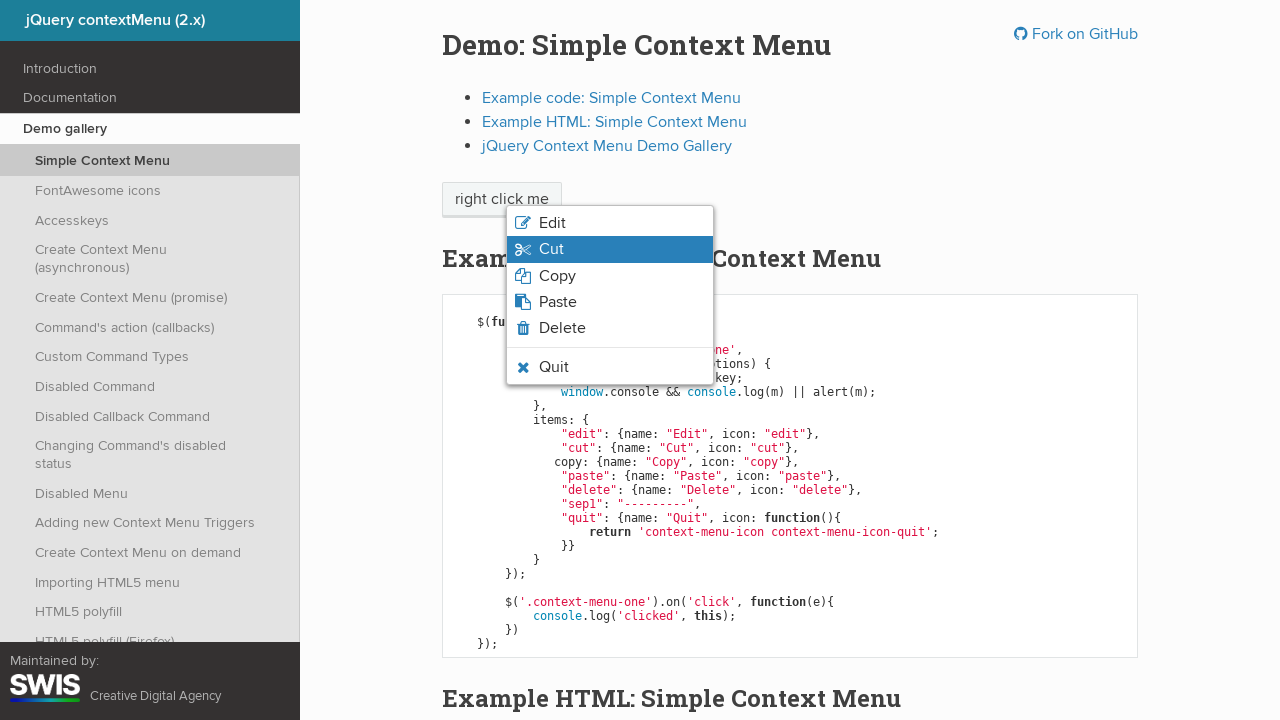

Hovered over Copy menu option at (557, 276) on xpath=//span[normalize-space()='Copy']
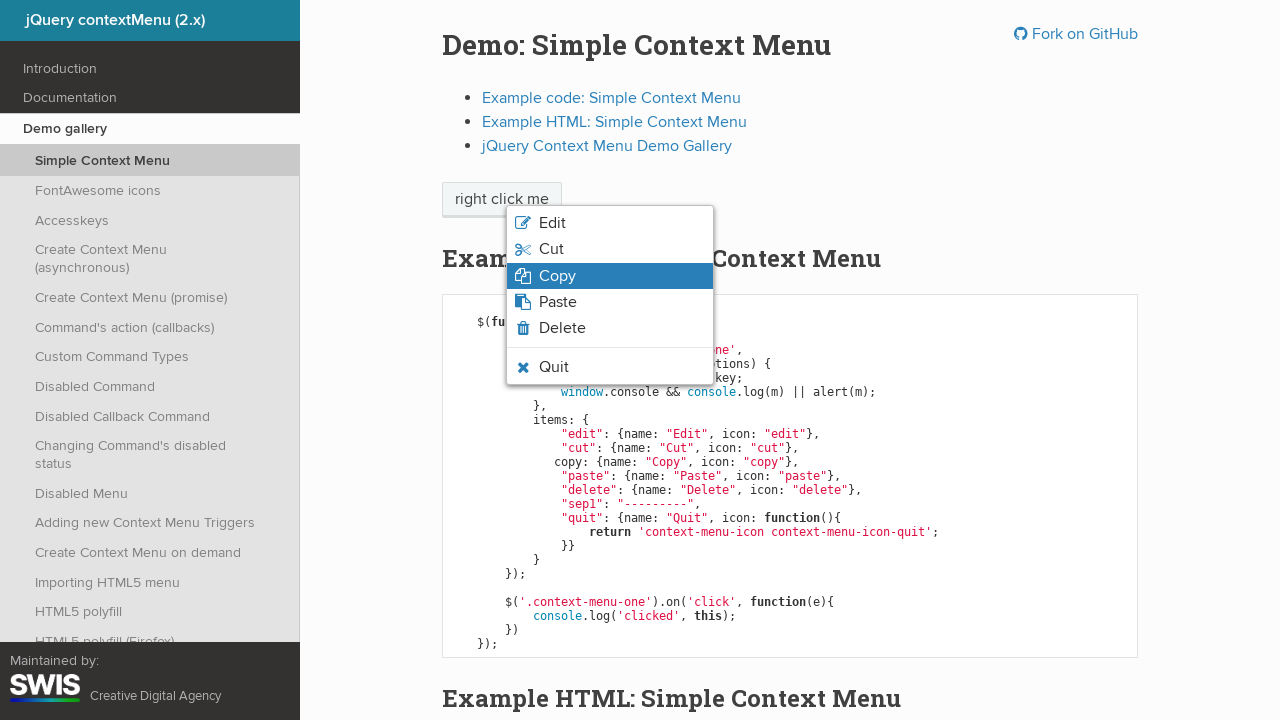

Clicked on Quit menu option at (554, 367) on xpath=//span[normalize-space()='Quit']
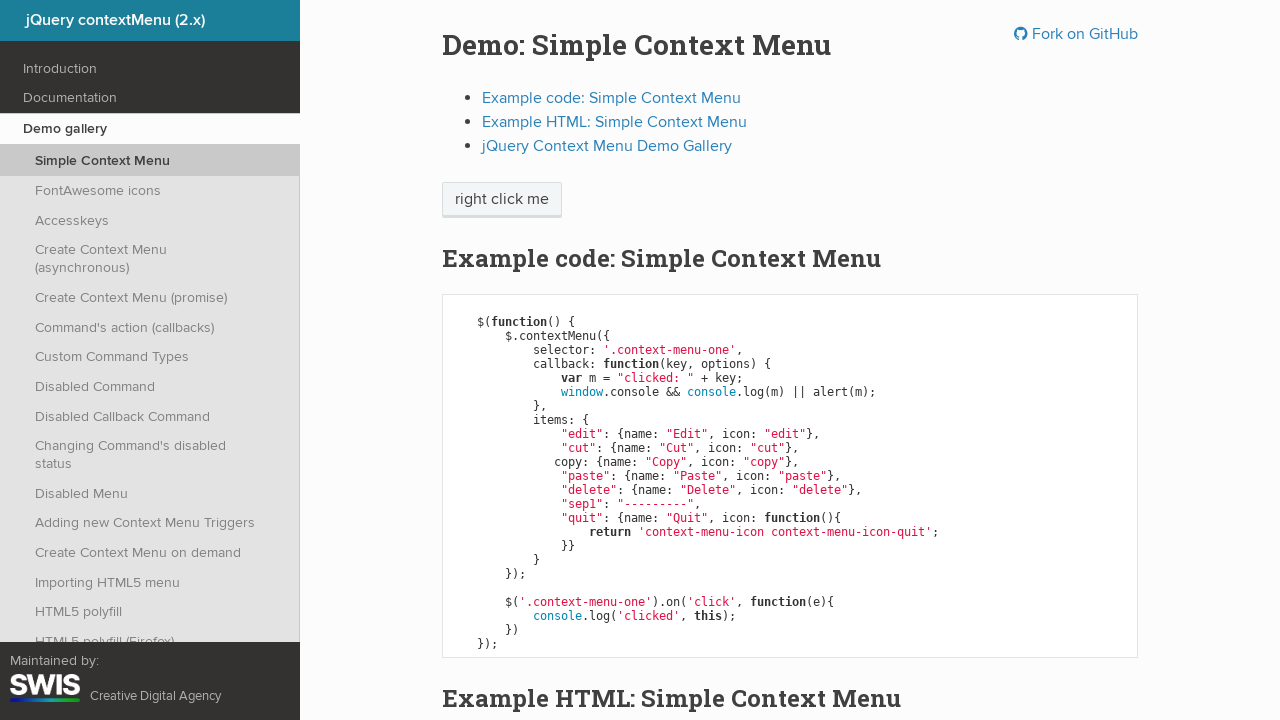

Set up dialog handler to dismiss alerts
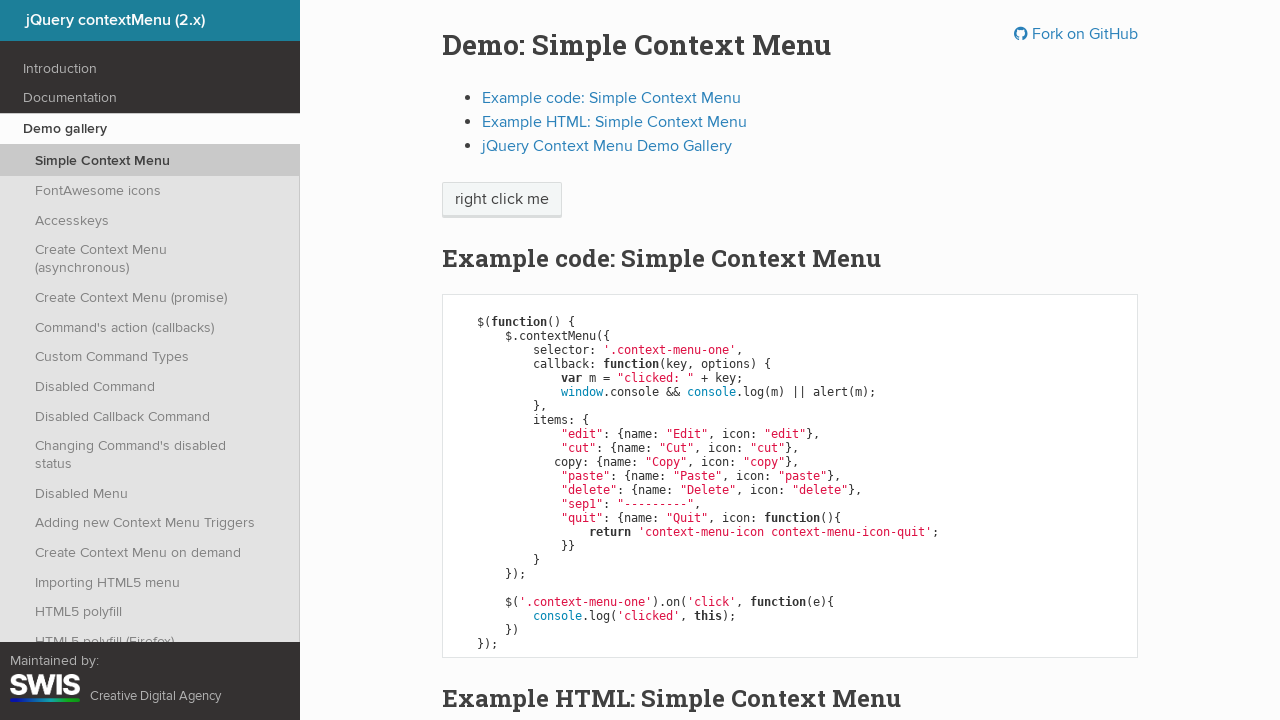

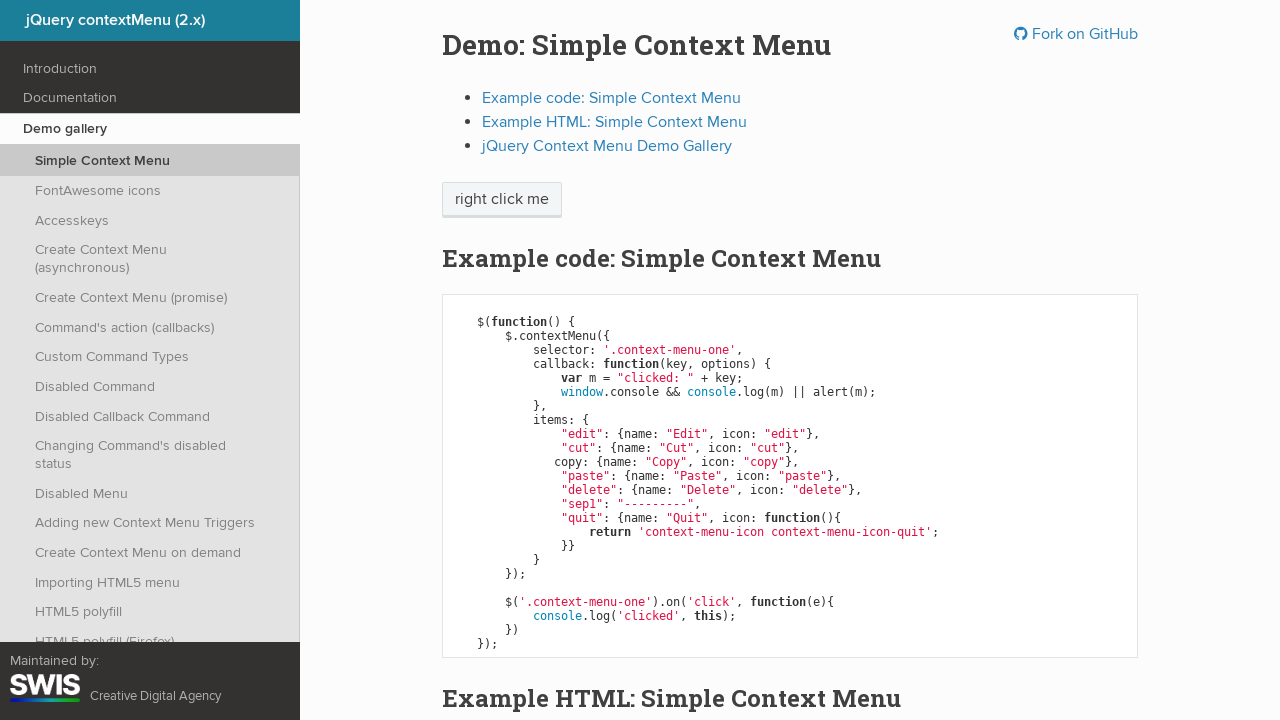